Tests login with password filled but empty username, expecting an error message

Starting URL: https://demo.applitools.com/hackathon.html

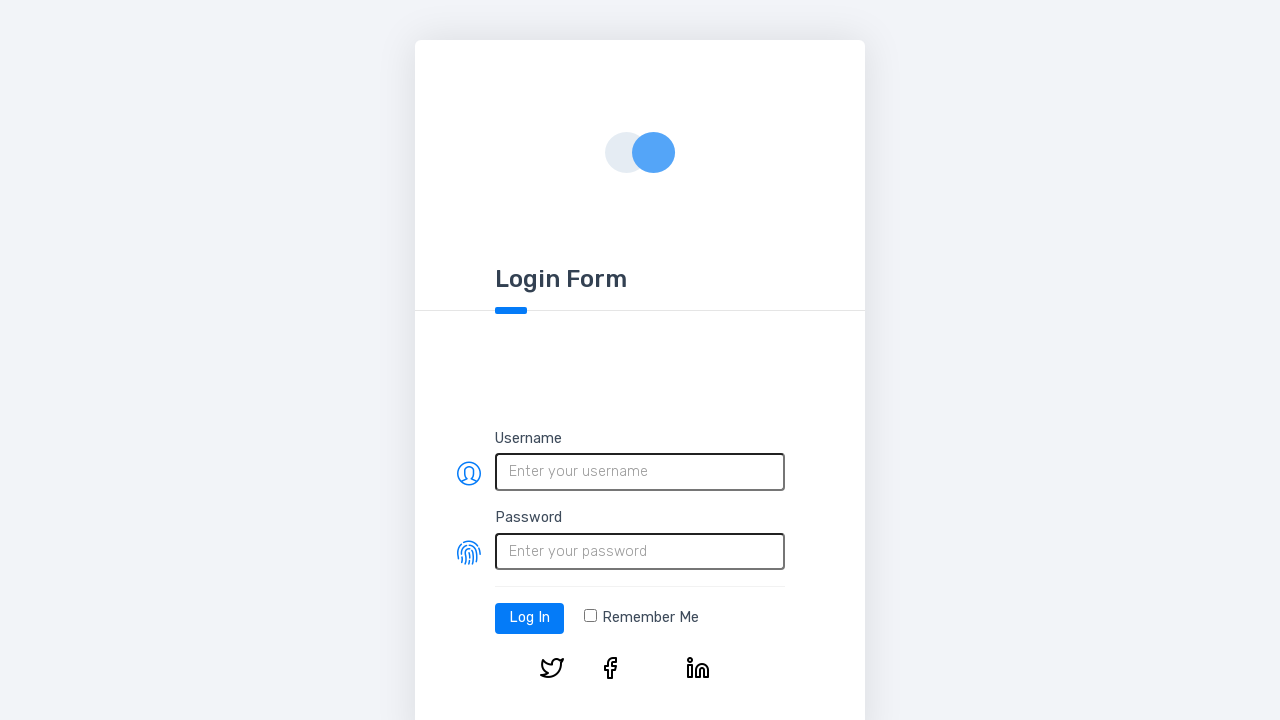

Filled password field with 'testPassword' on #password
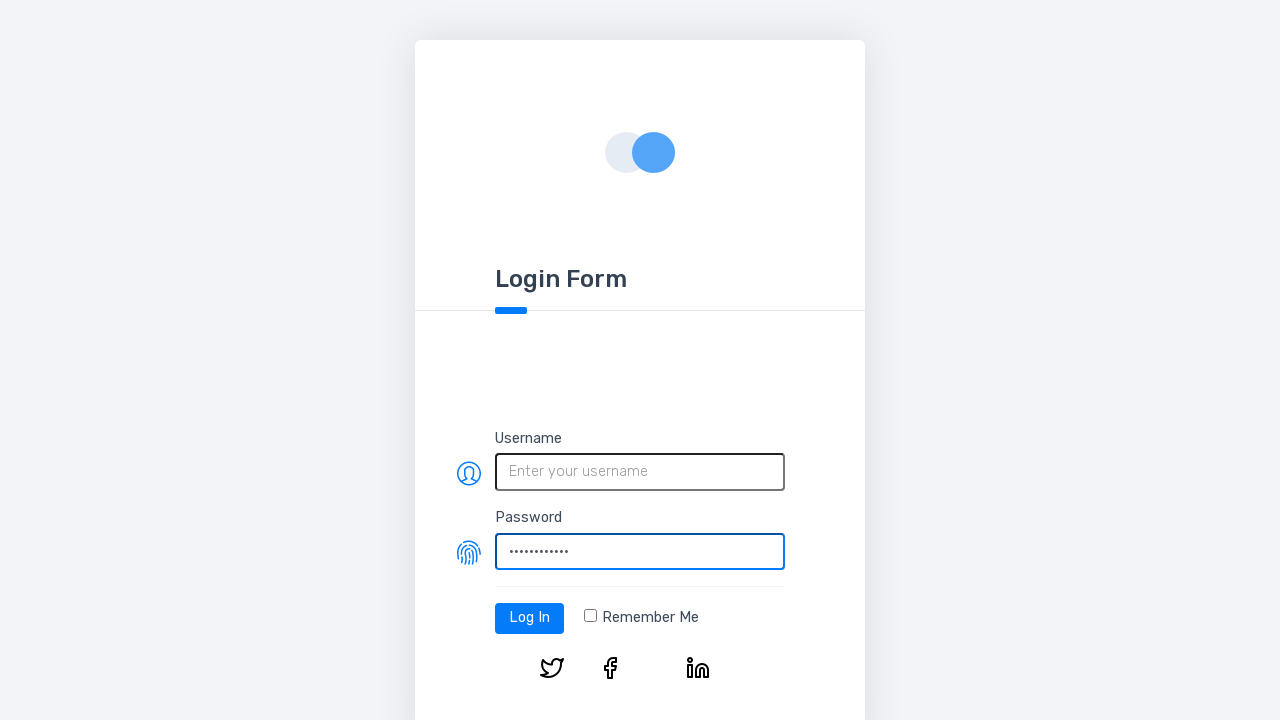

Clicked login button at (530, 618) on #log-in
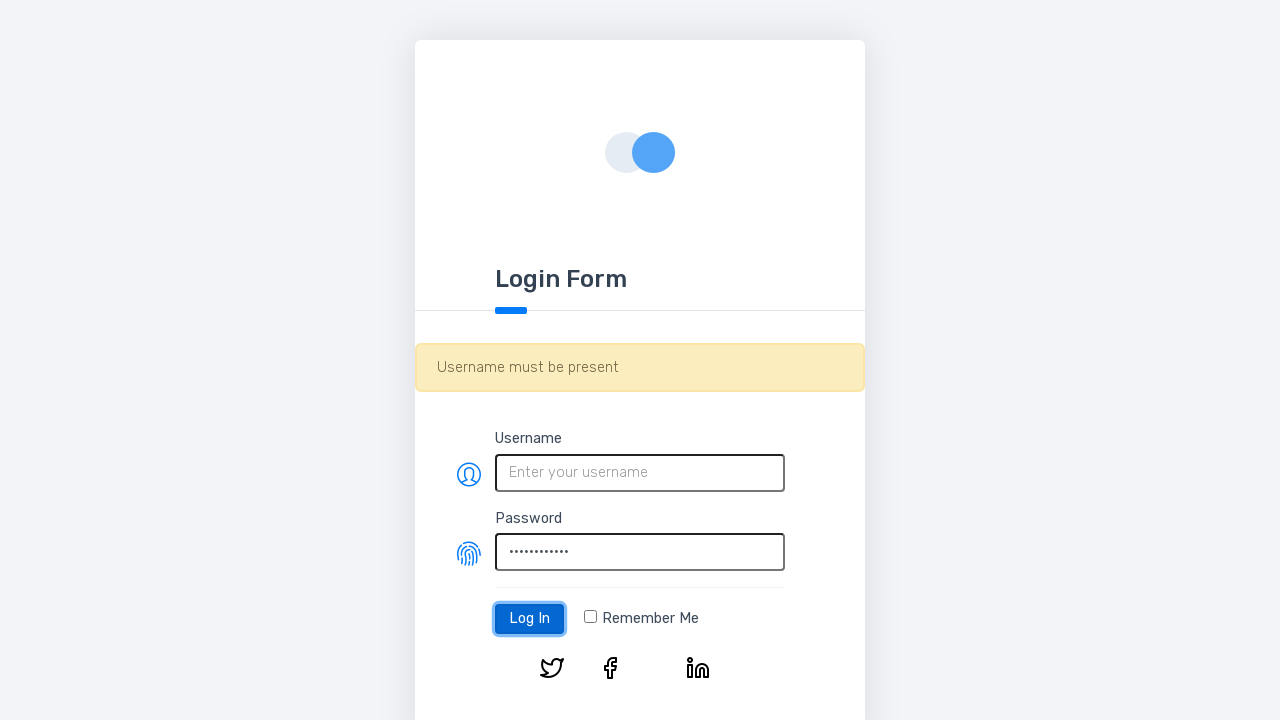

Alert warning message appeared
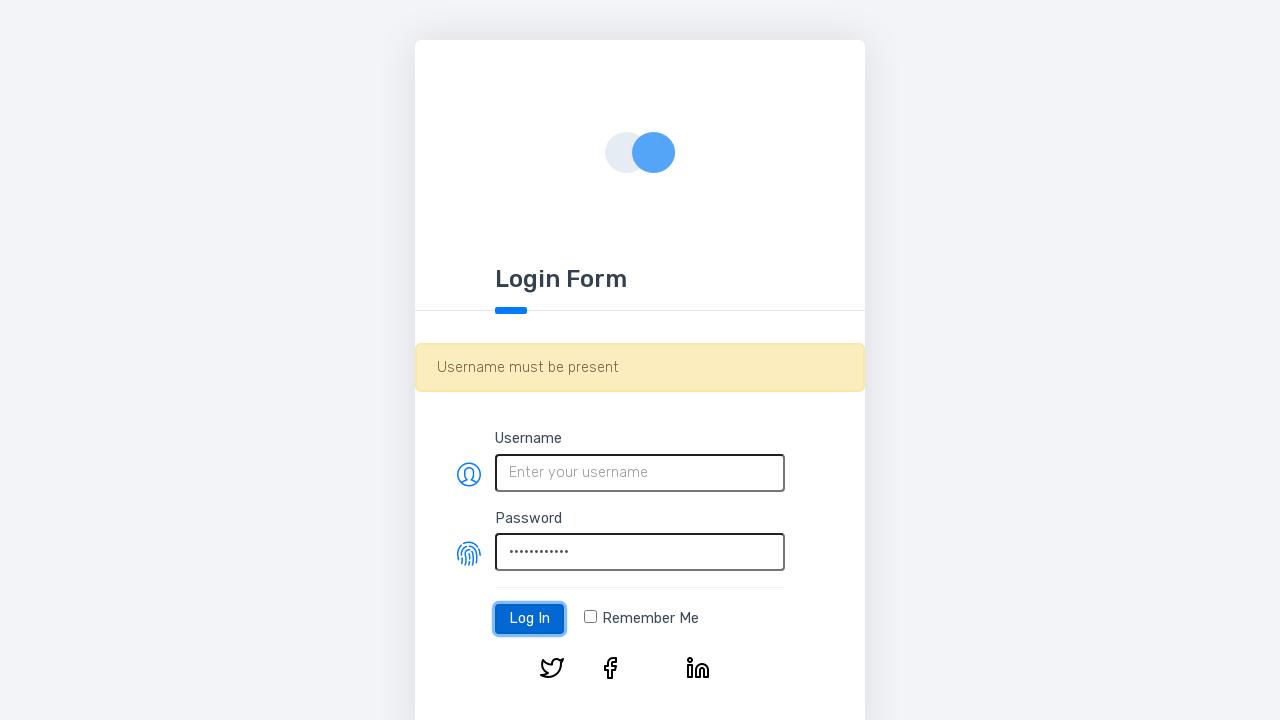

Captured alert text: Username must be present
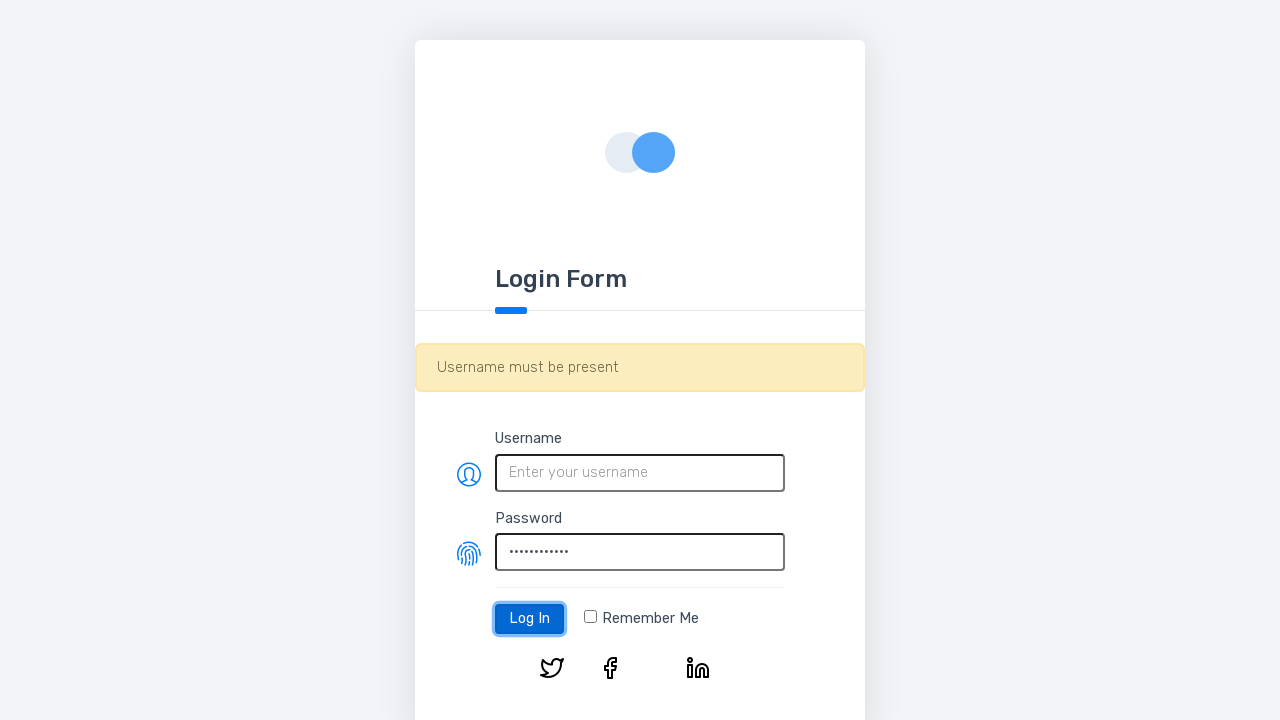

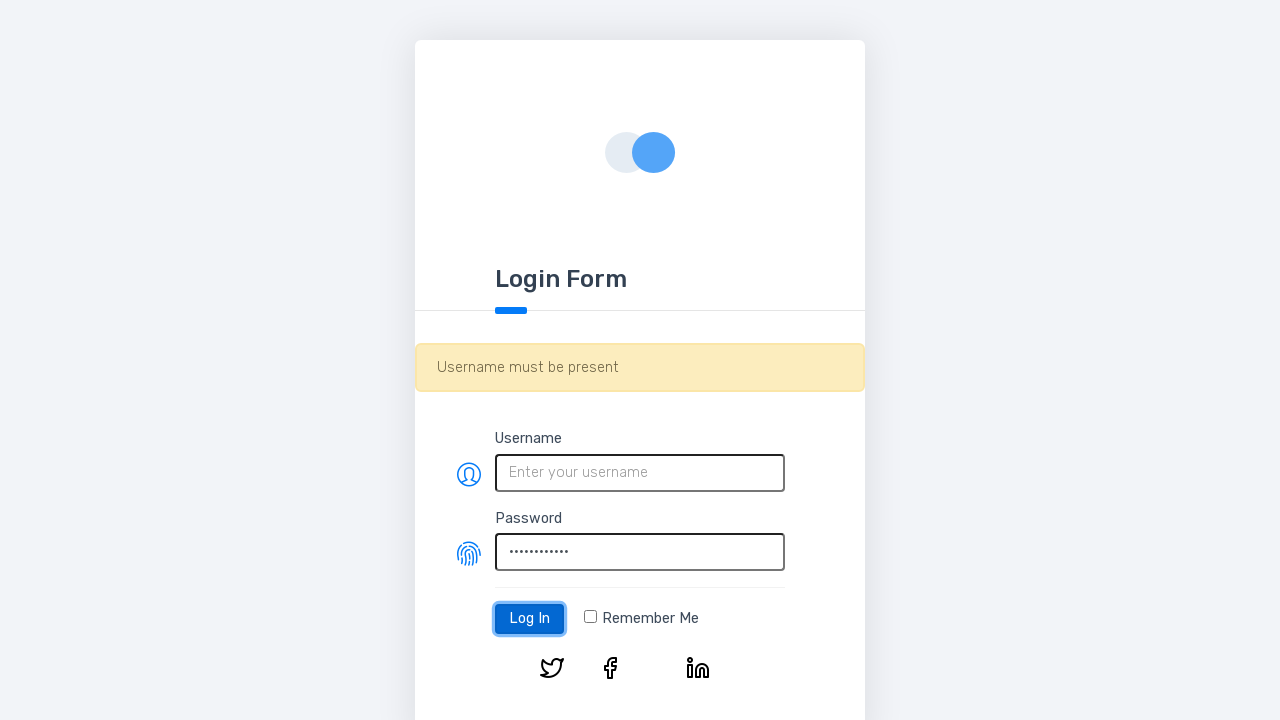